Tests frame and alert handling by switching to an iframe, clicking a button to trigger a prompt alert, entering text in the alert, and verifying the result

Starting URL: https://www.w3schools.com/js/tryit.asp?filename=tryjs_prompt

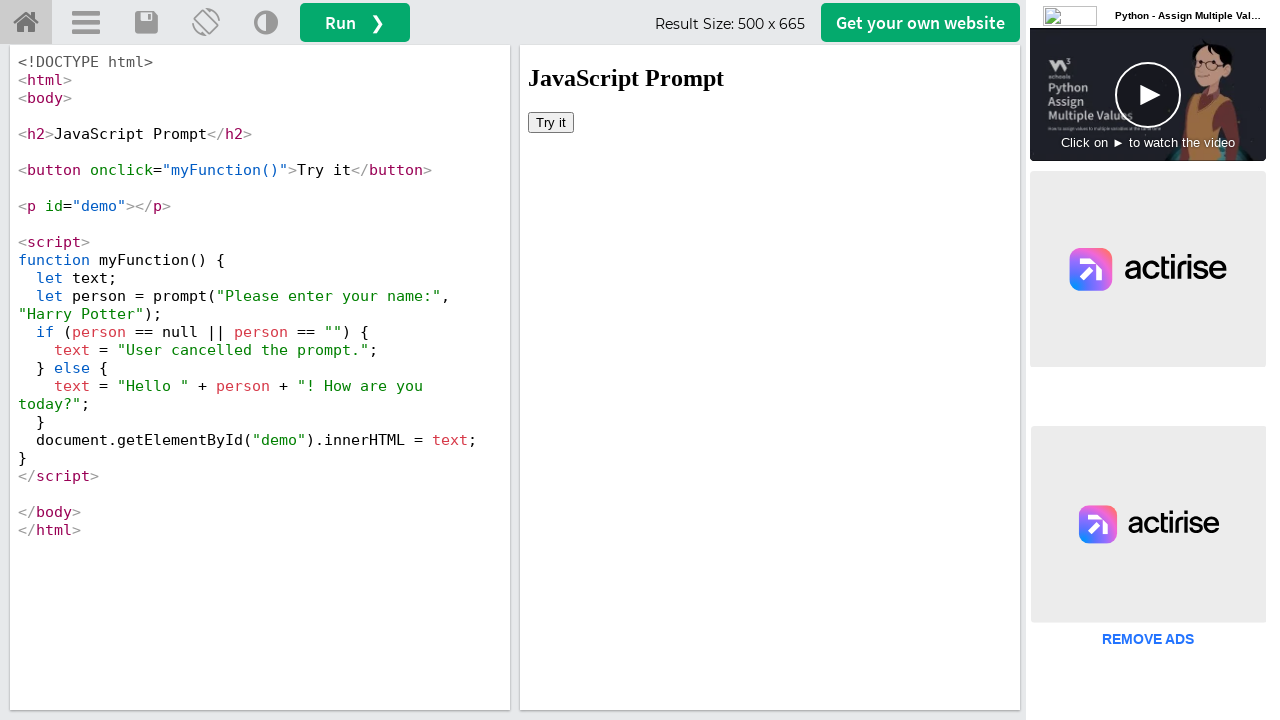

Located iframe with ID 'iframeResult'
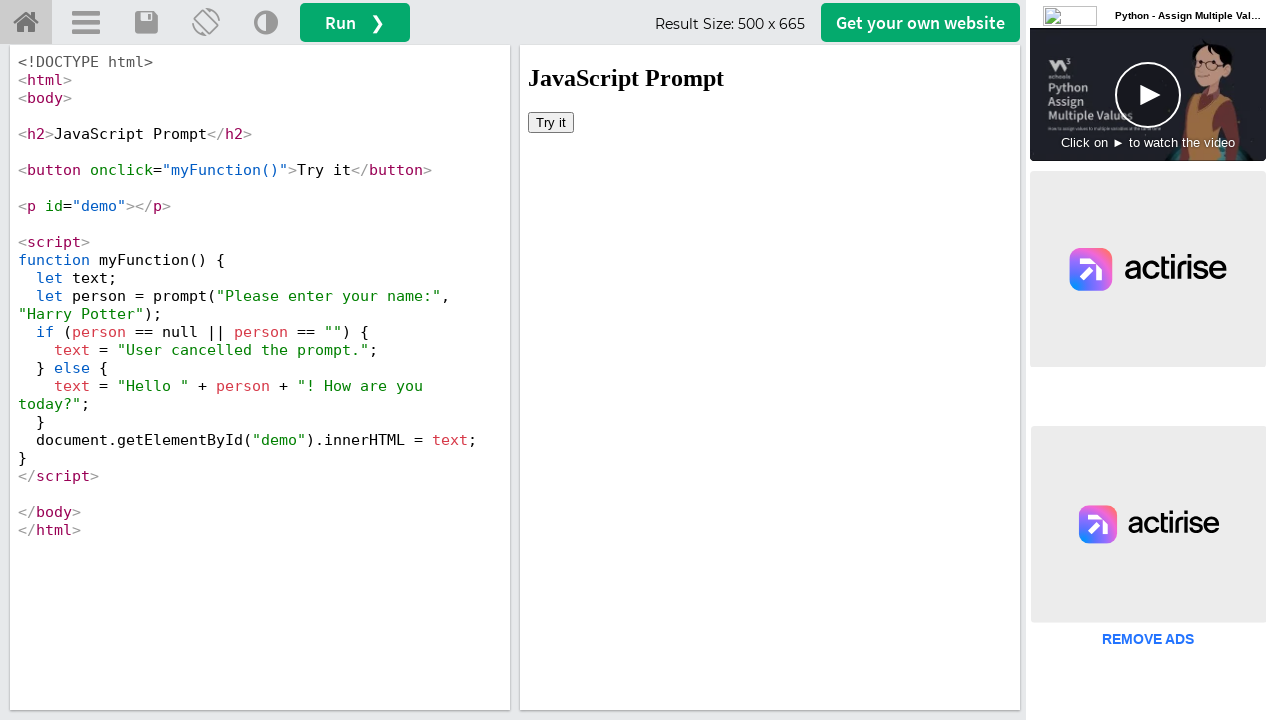

Clicked 'Try it' button to trigger prompt alert at (551, 122) on #iframeResult >> internal:control=enter-frame >> xpath=//button[text()='Try it']
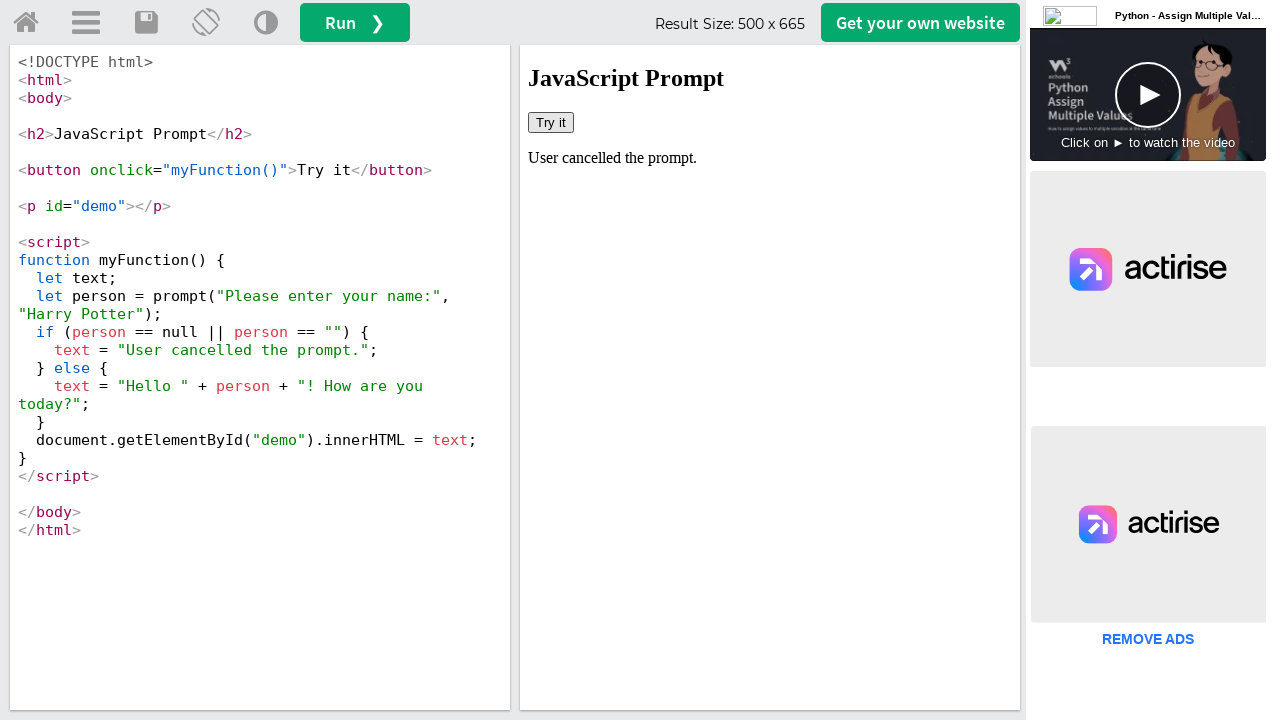

Set up dialog handler to accept prompt with text 'Hari'
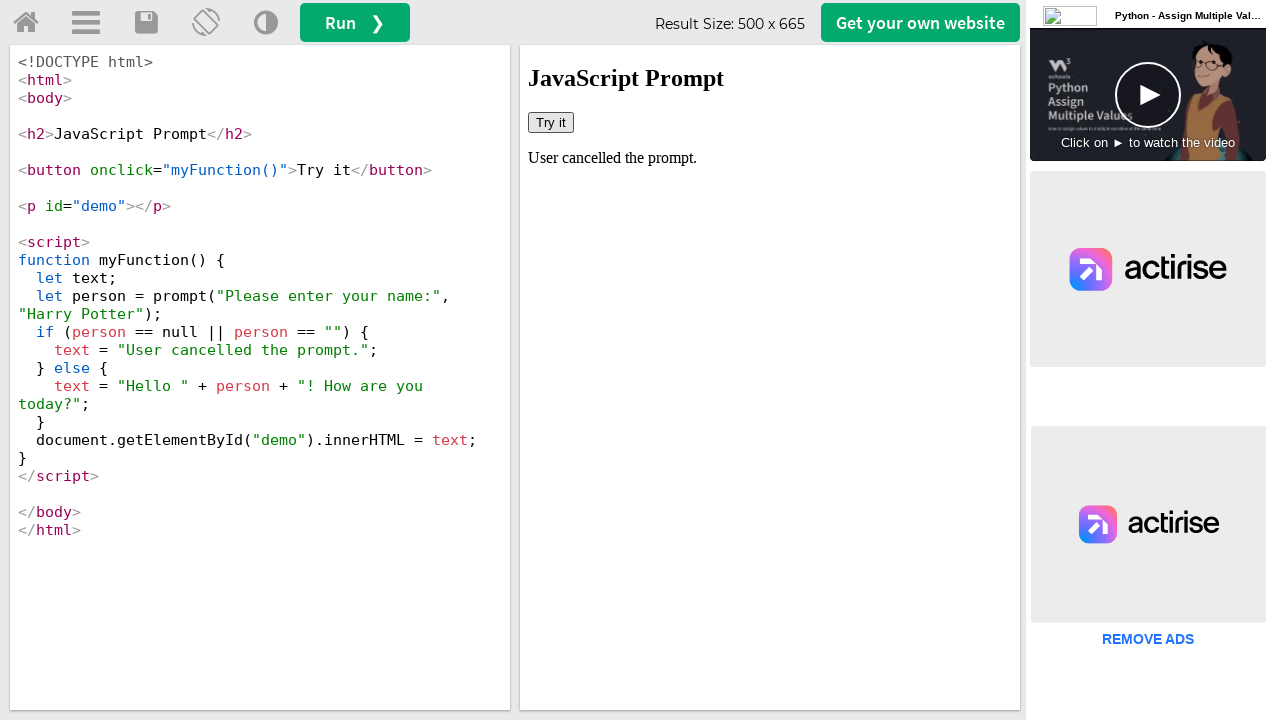

Retrieved result text from demo element: 'User cancelled the prompt.'
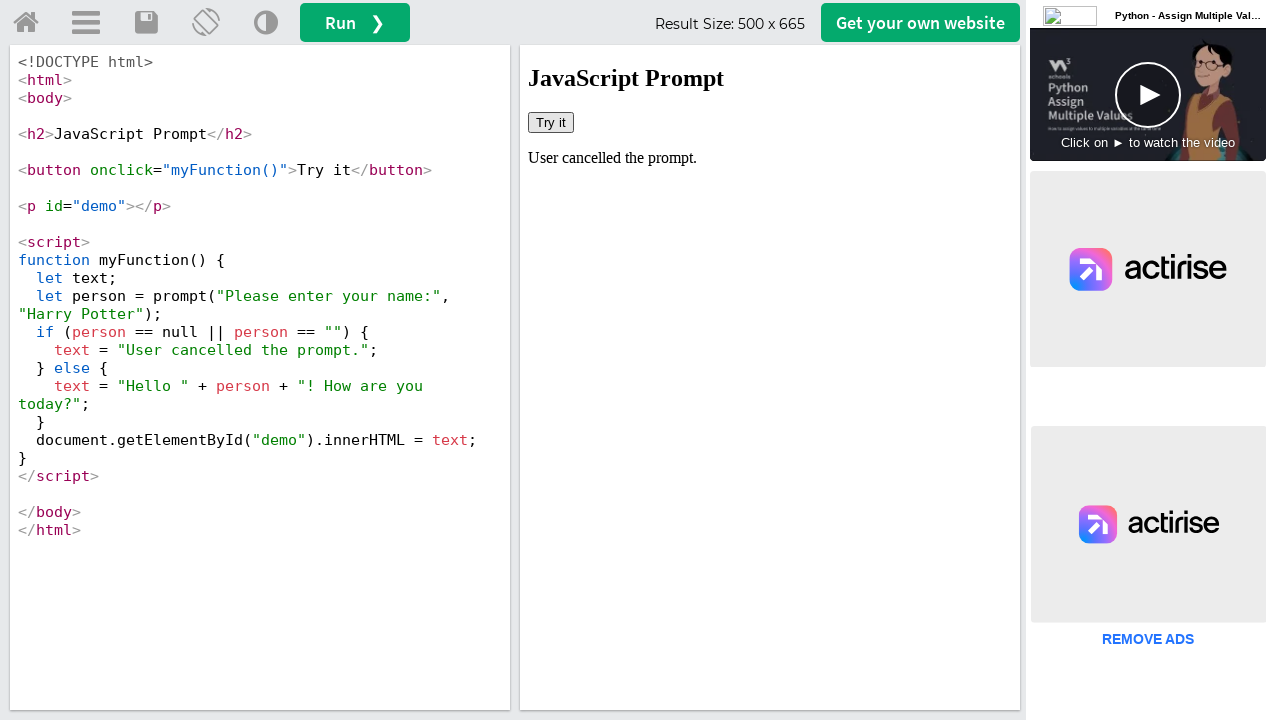

Printed result text to console
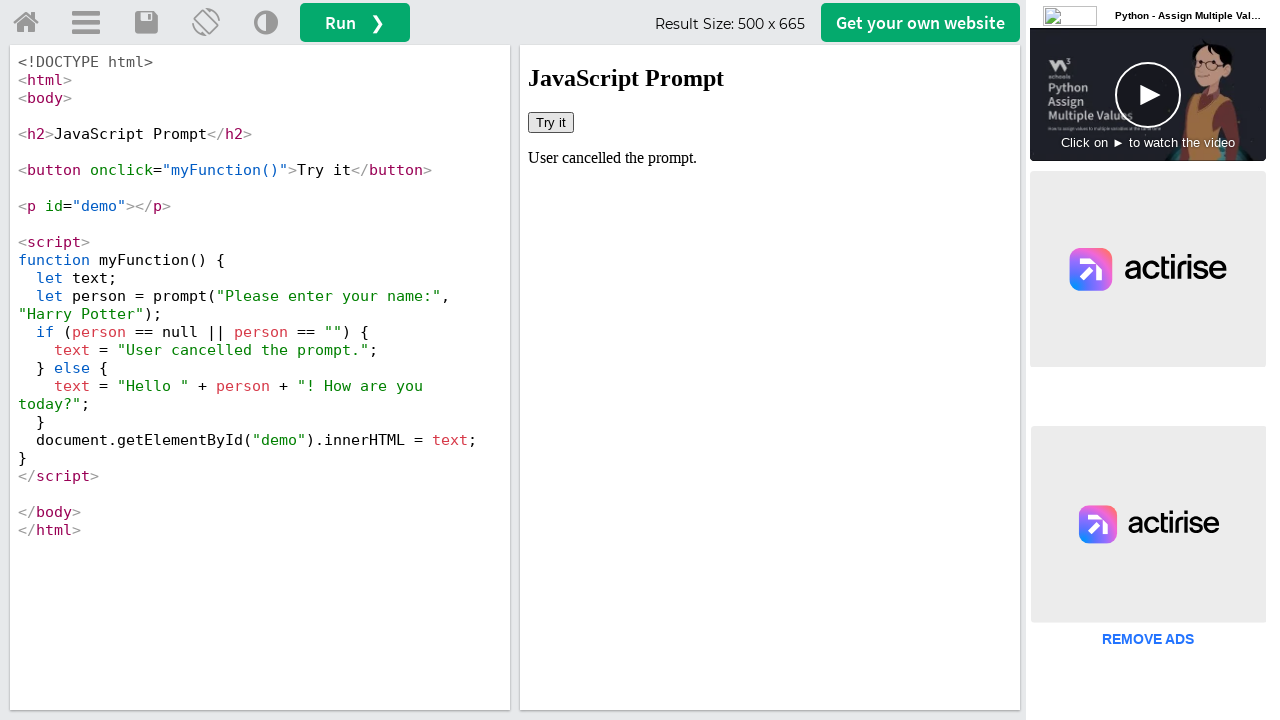

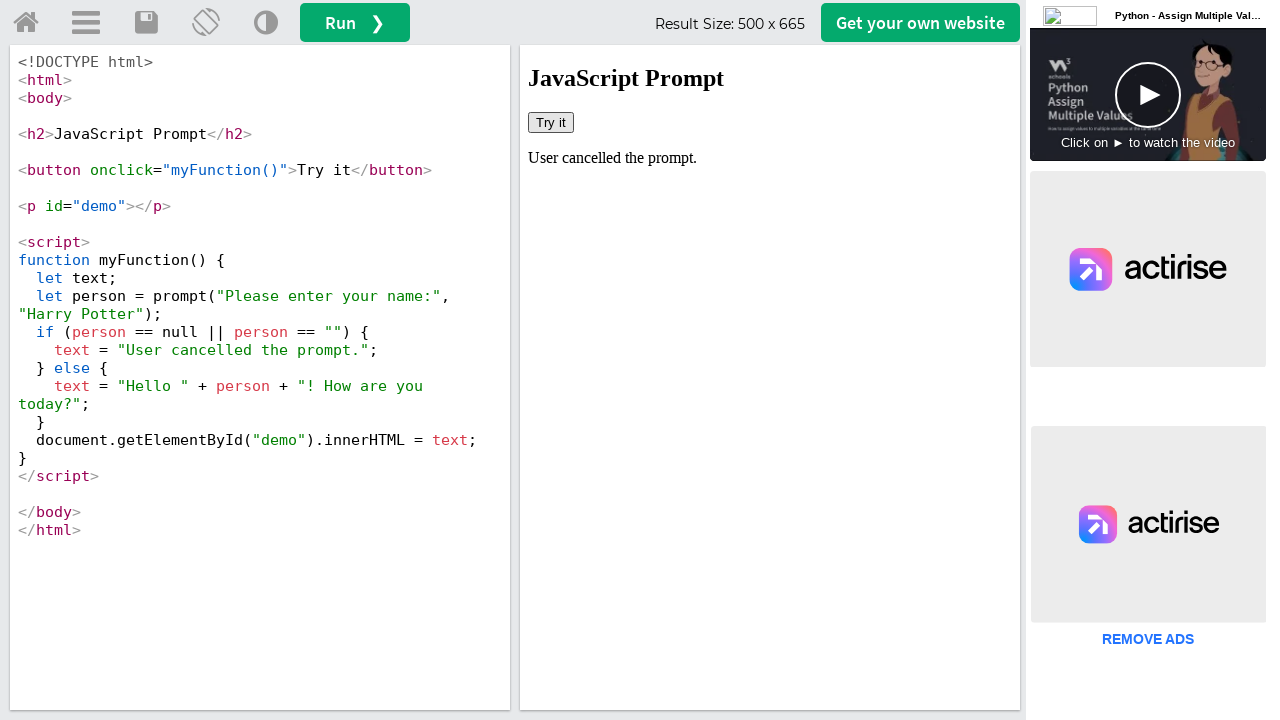